Tests selecting a day of the week from a dropdown menu by clicking to open and selecting an option

Starting URL: https://thefreerangetester.github.io/sandbox-automation-testing/

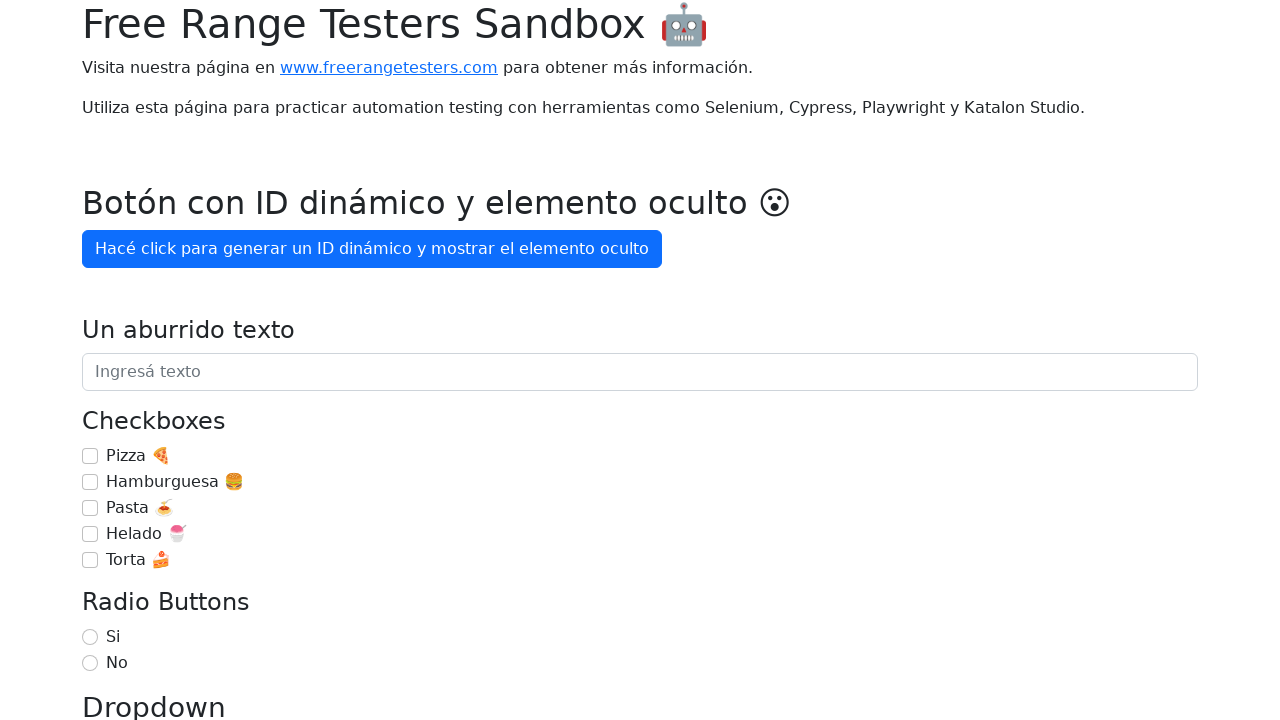

Clicked 'Día de la semana' dropdown button to open the menu at (171, 360) on internal:role=button[name="Día de la semana"s]
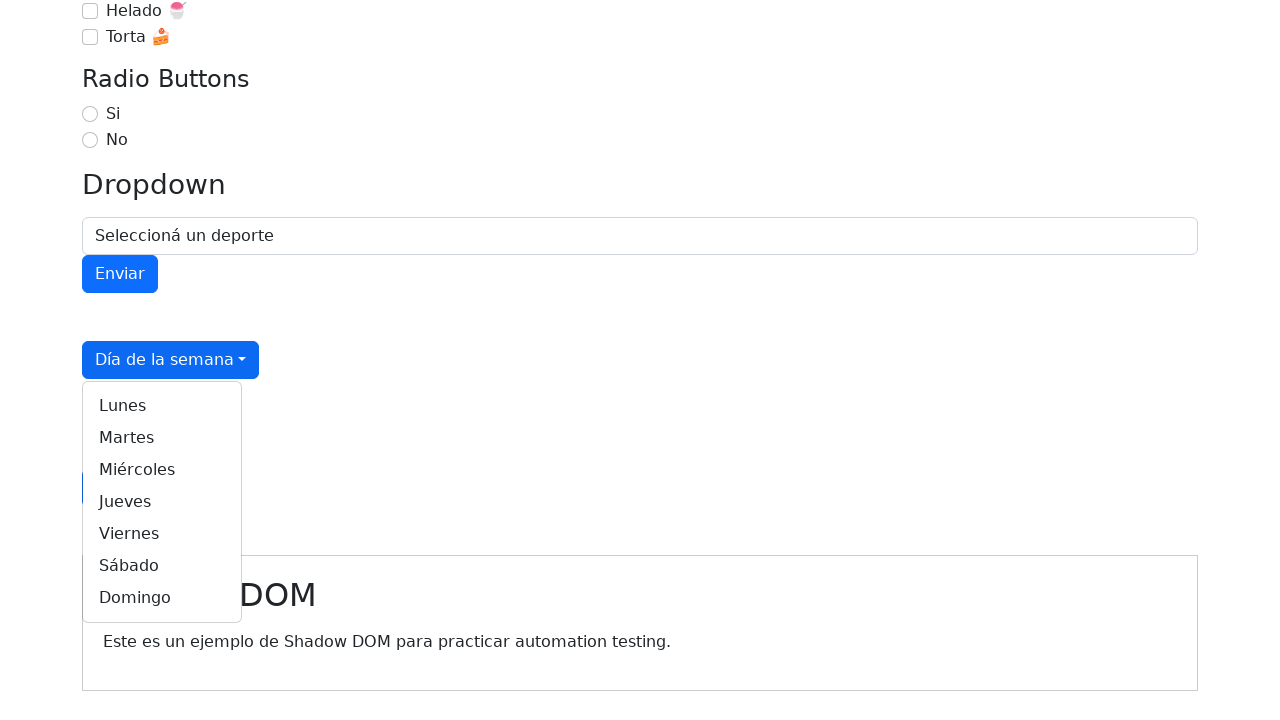

Selected 'Martes' from the dropdown menu at (162, 438) on internal:role=link[name="Martes"s]
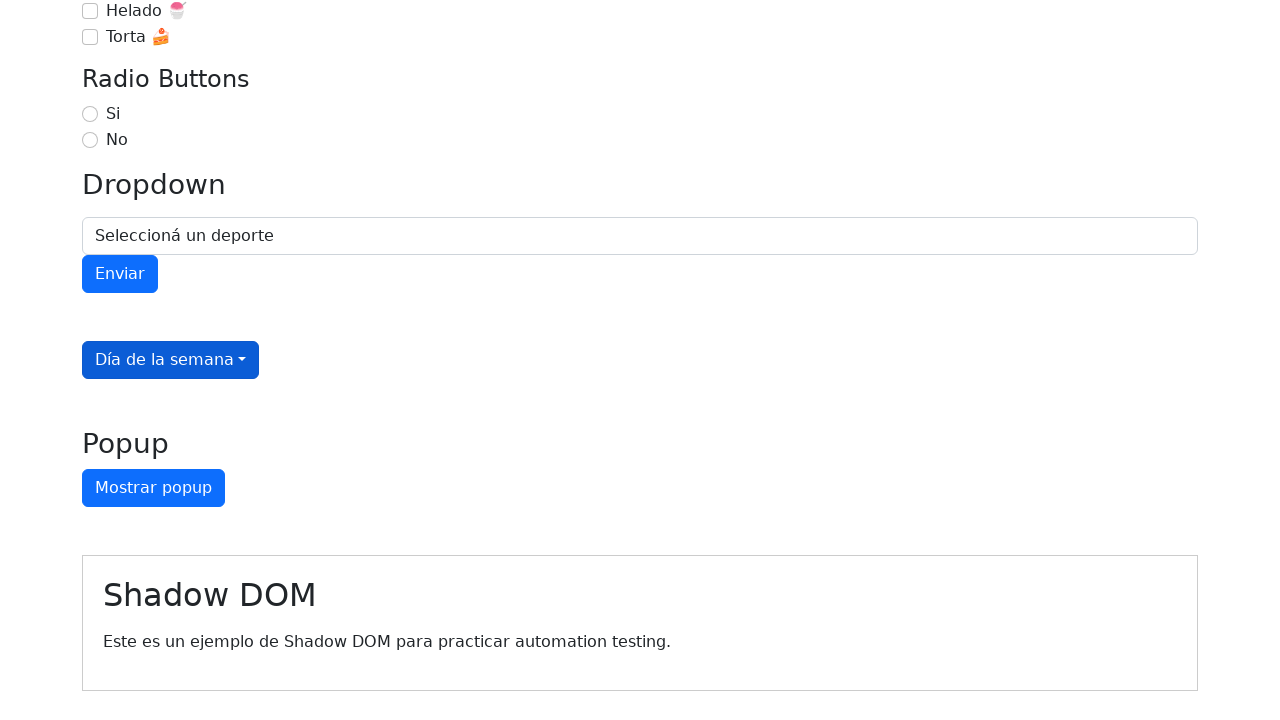

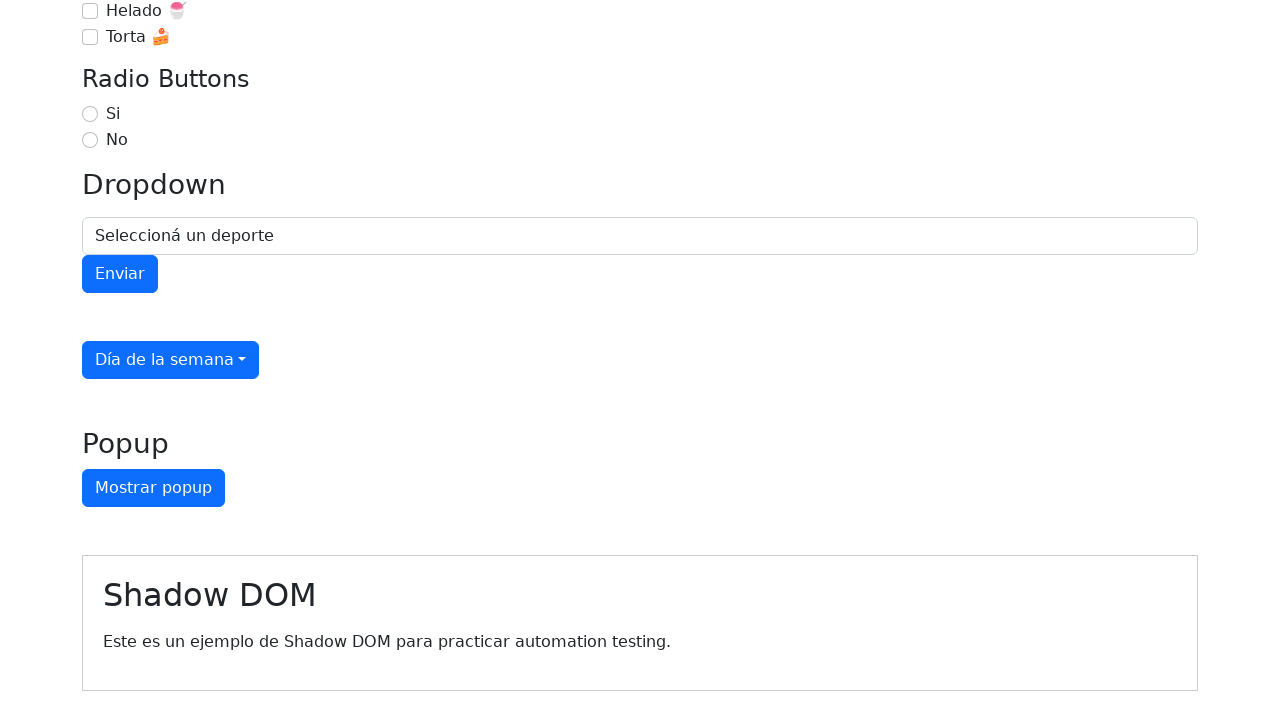